Tests a web form by navigating to it, filling in text input, password, and textarea fields, and clicking on a checkbox

Starting URL: https://bonigarcia.dev/selenium-webdriver-java/index.html

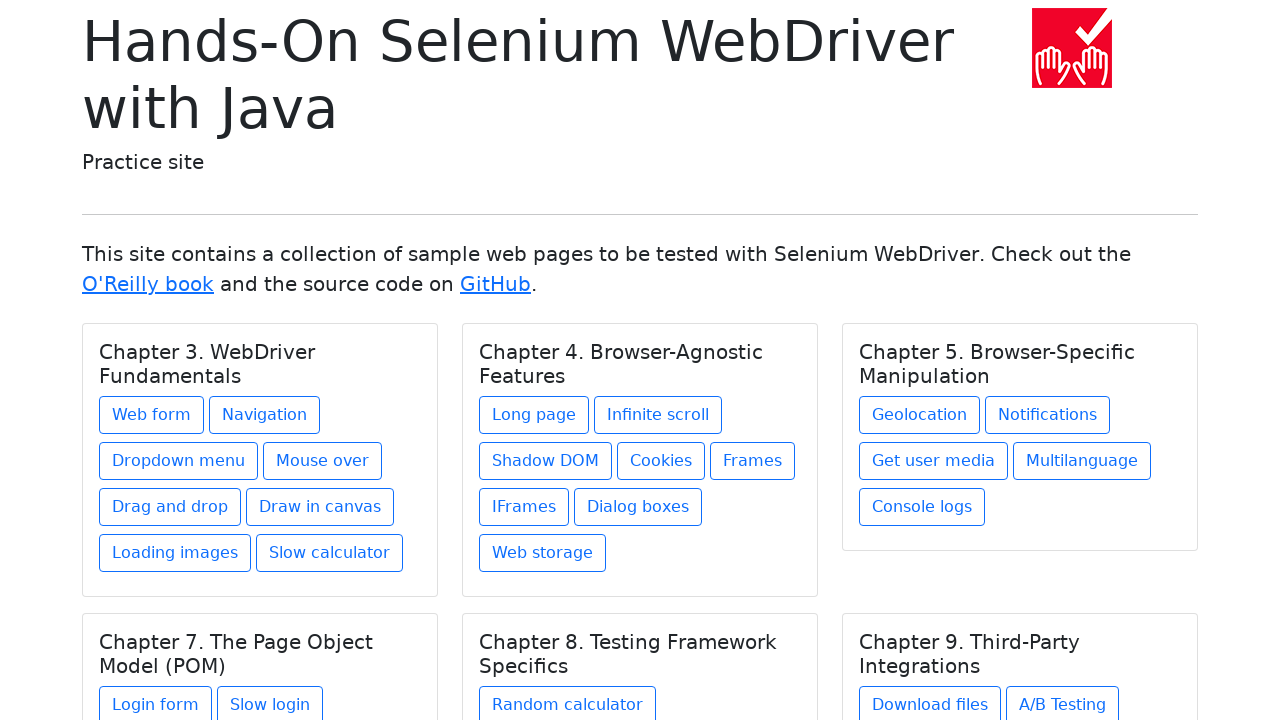

Clicked on Web form link at (152, 415) on internal:role=link[name="Web form"i]
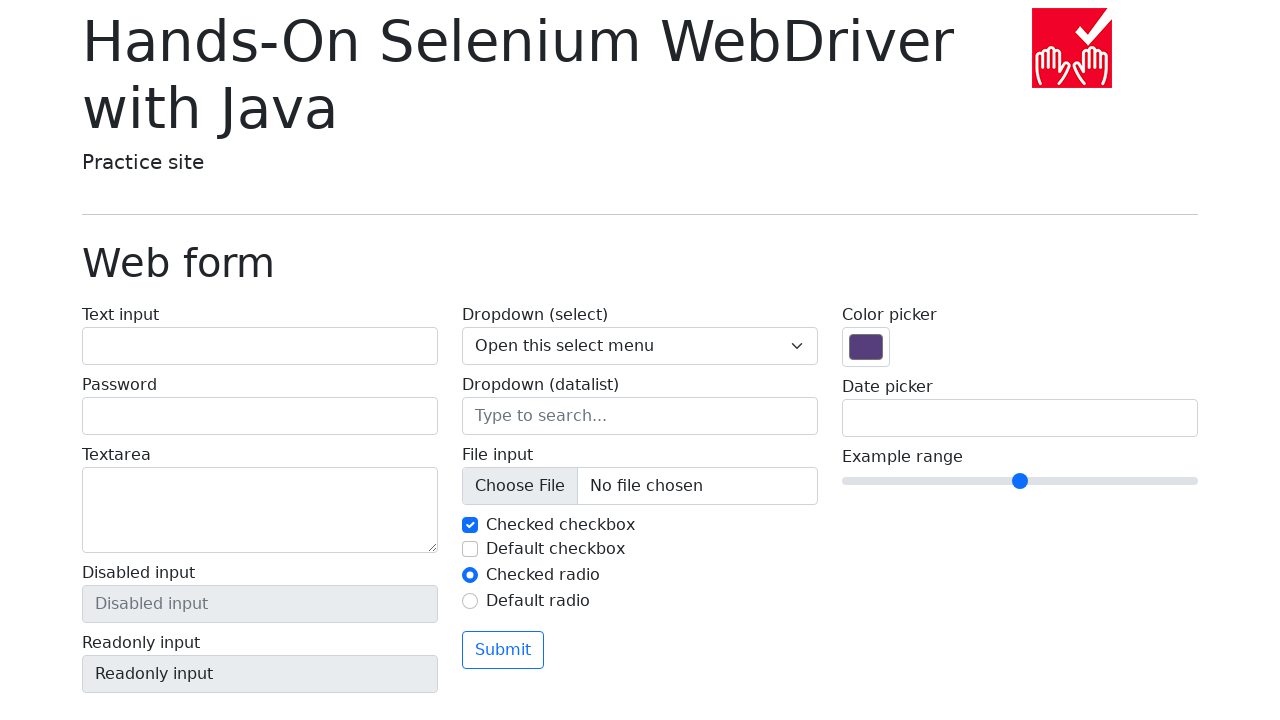

Clicked on text input field at (260, 346) on internal:label="Text input"i
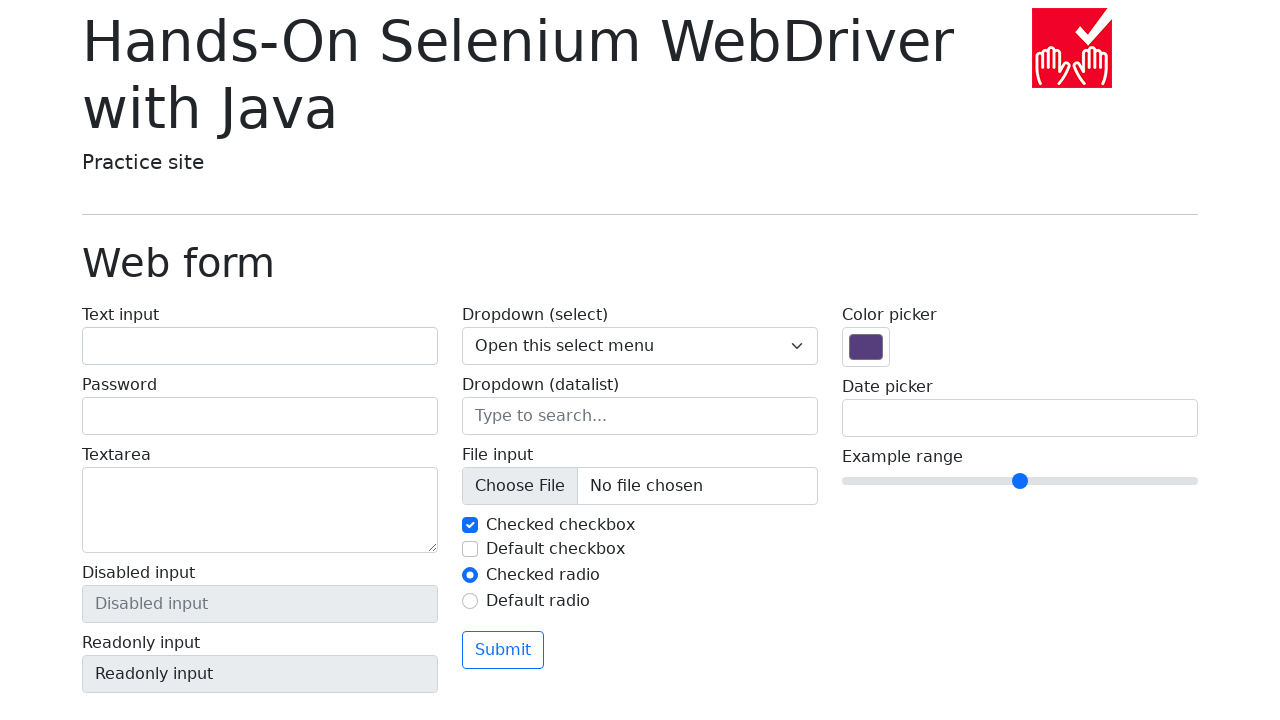

Filled text input field with 'testsapleinput' on internal:label="Text input"i
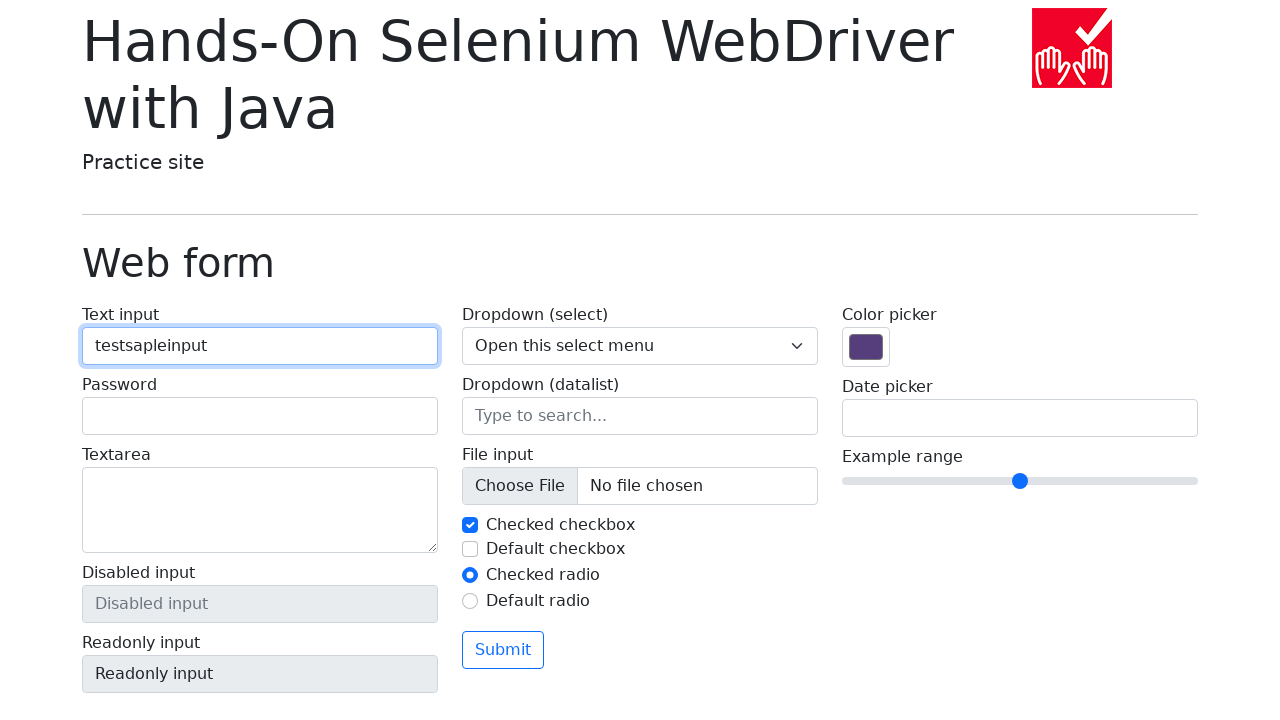

Clicked on password field at (260, 416) on internal:label="Password"i
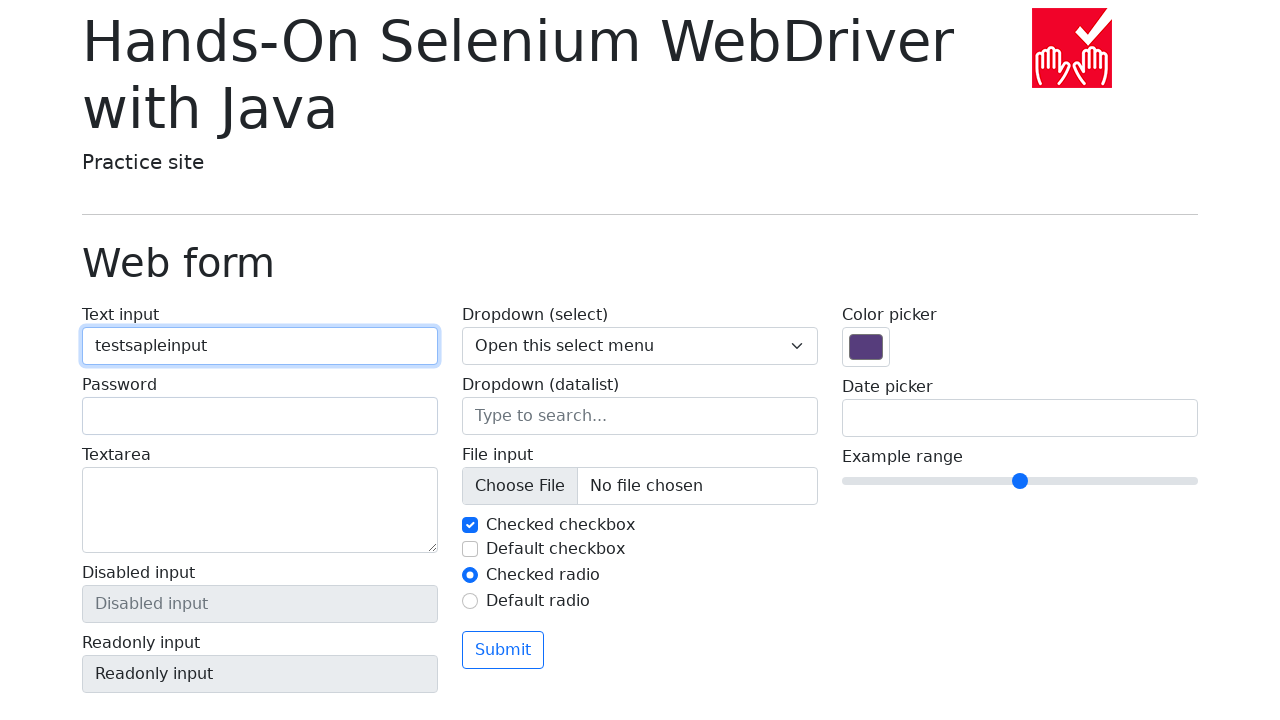

Filled password field with 'testpassword' on internal:label="Password"i
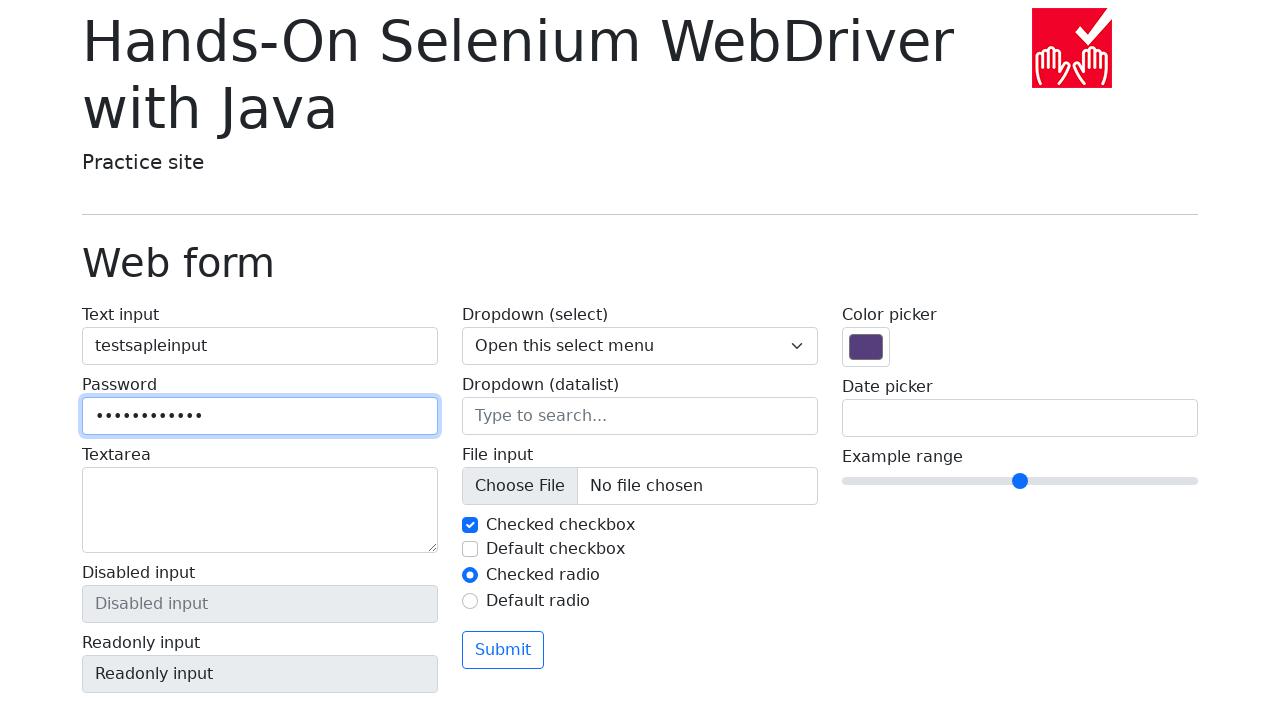

Clicked on textarea field at (260, 510) on internal:label="Textarea"i
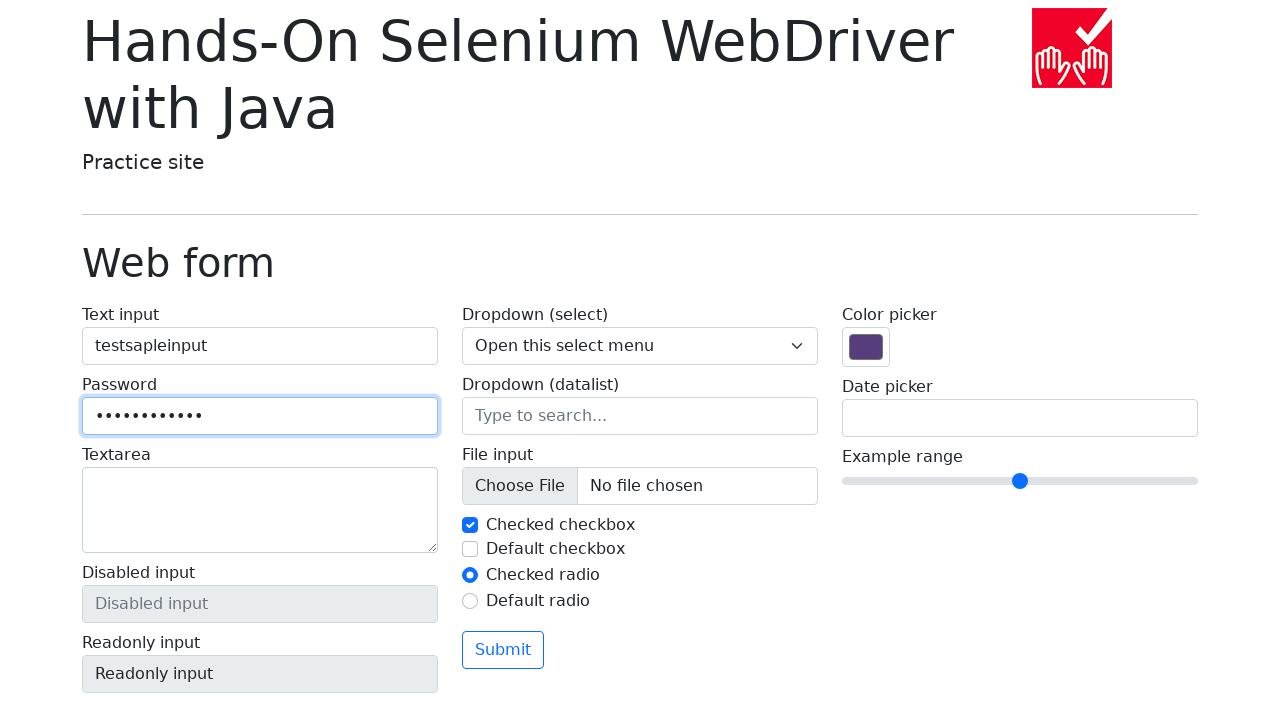

Filled textarea field with 'mytextarea' on internal:label="Textarea"i
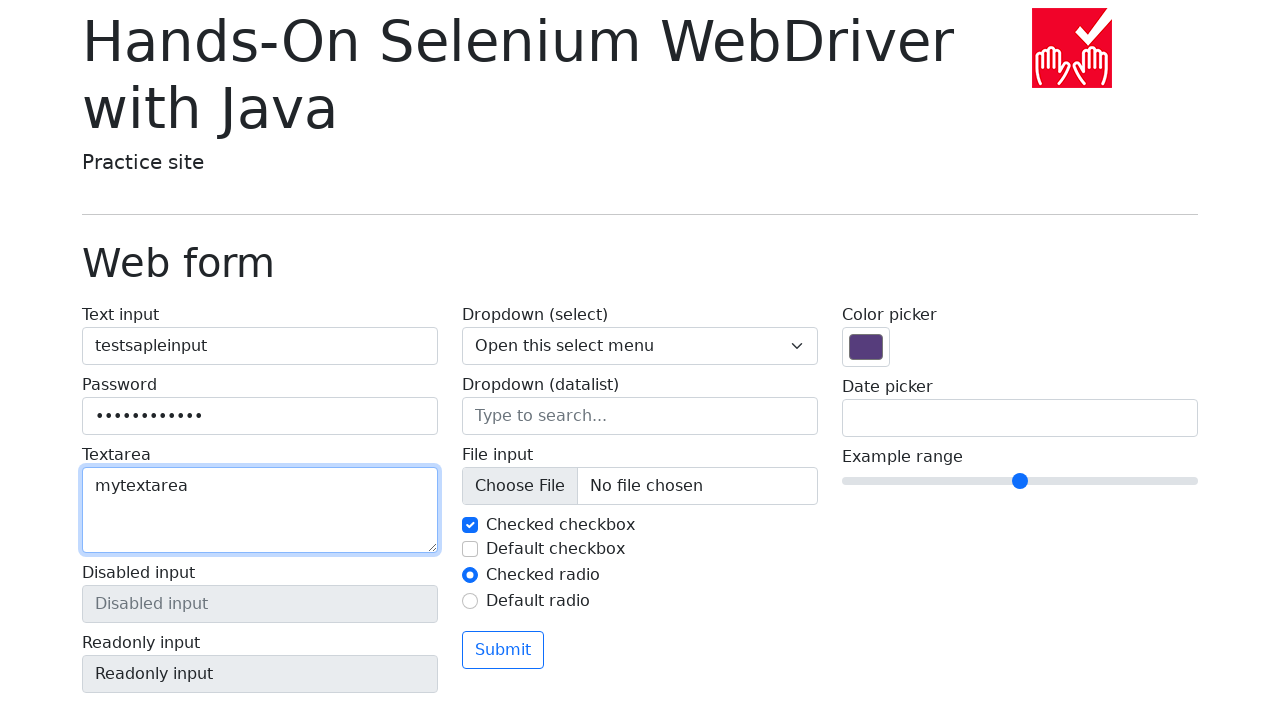

Clicked on readonly input field at (260, 674) on internal:label="Readonly input"i
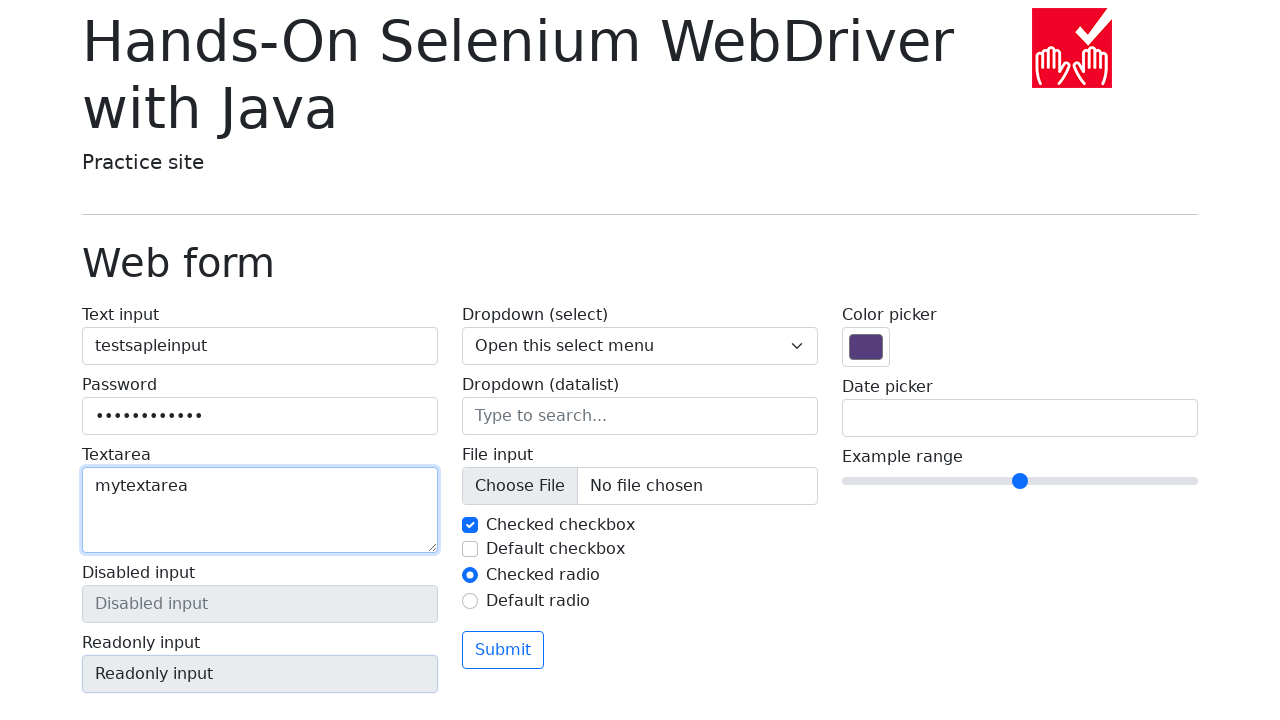

Clicked on default checkbox at (652, 549) on internal:text="Default checkbox"i
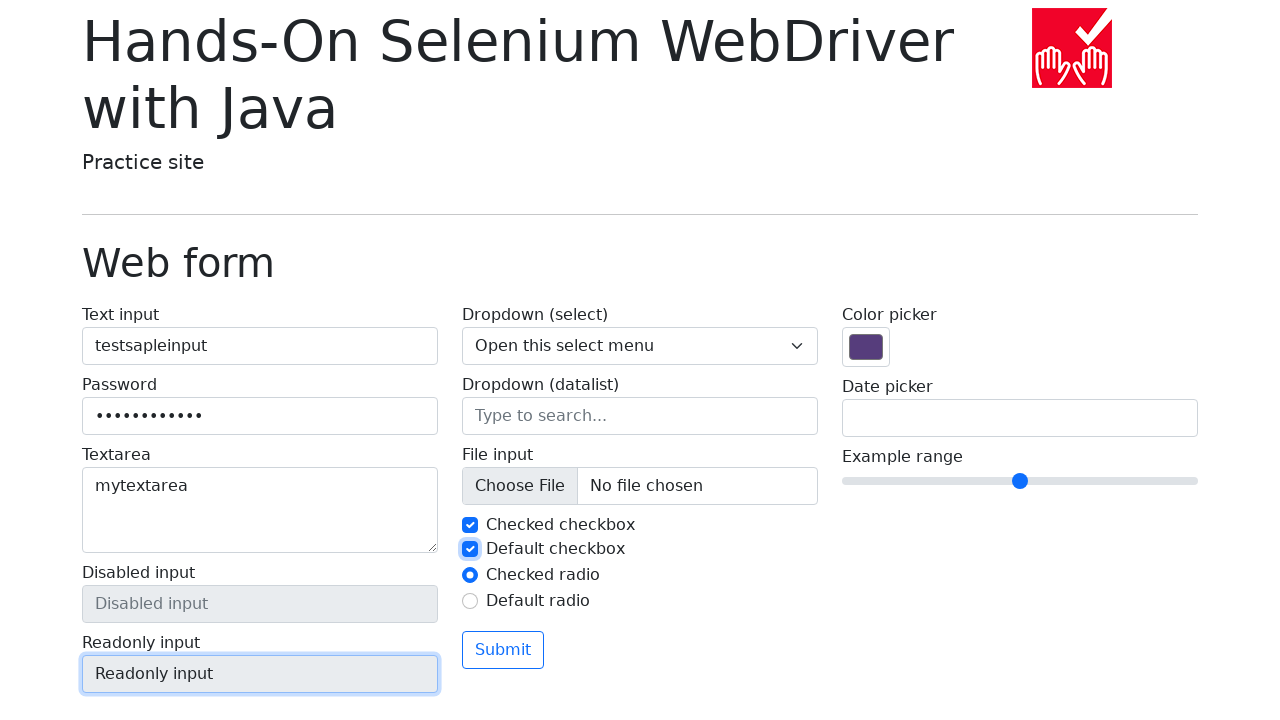

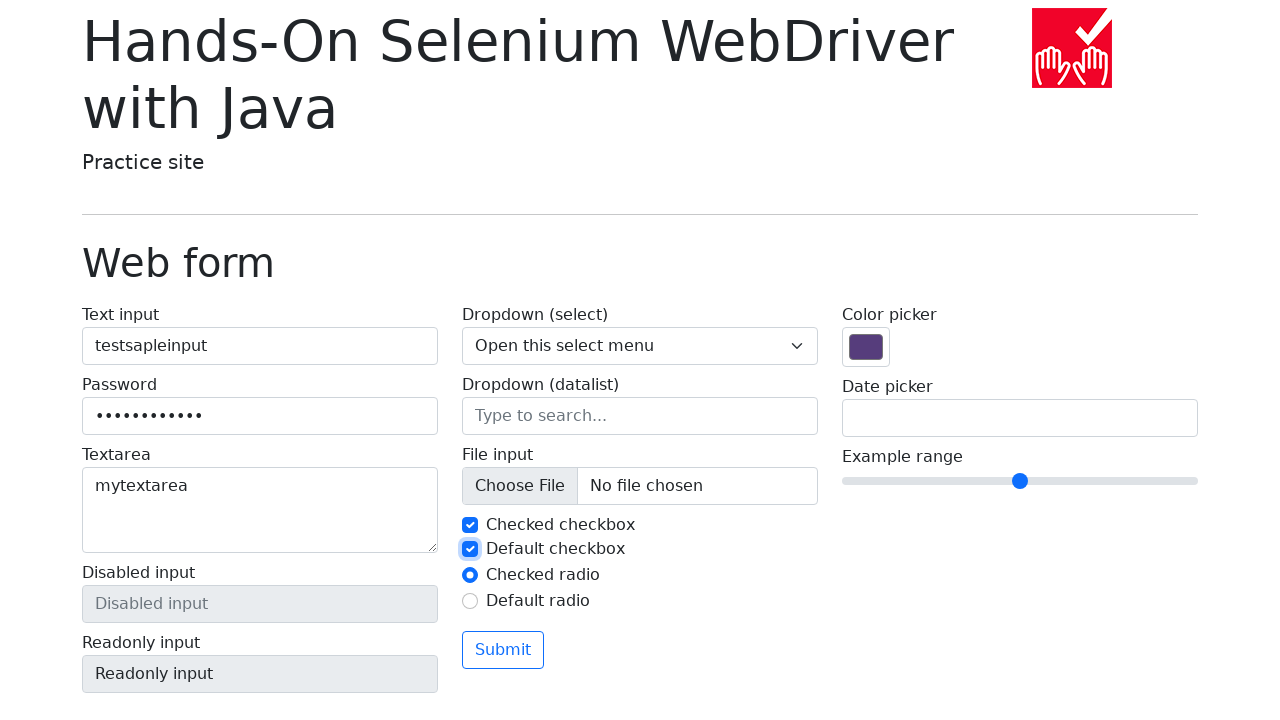